Tests hover functionality by moving mouse to an avatar image and verifying that a hidden caption becomes visible

Starting URL: https://the-internet.herokuapp.com/hovers

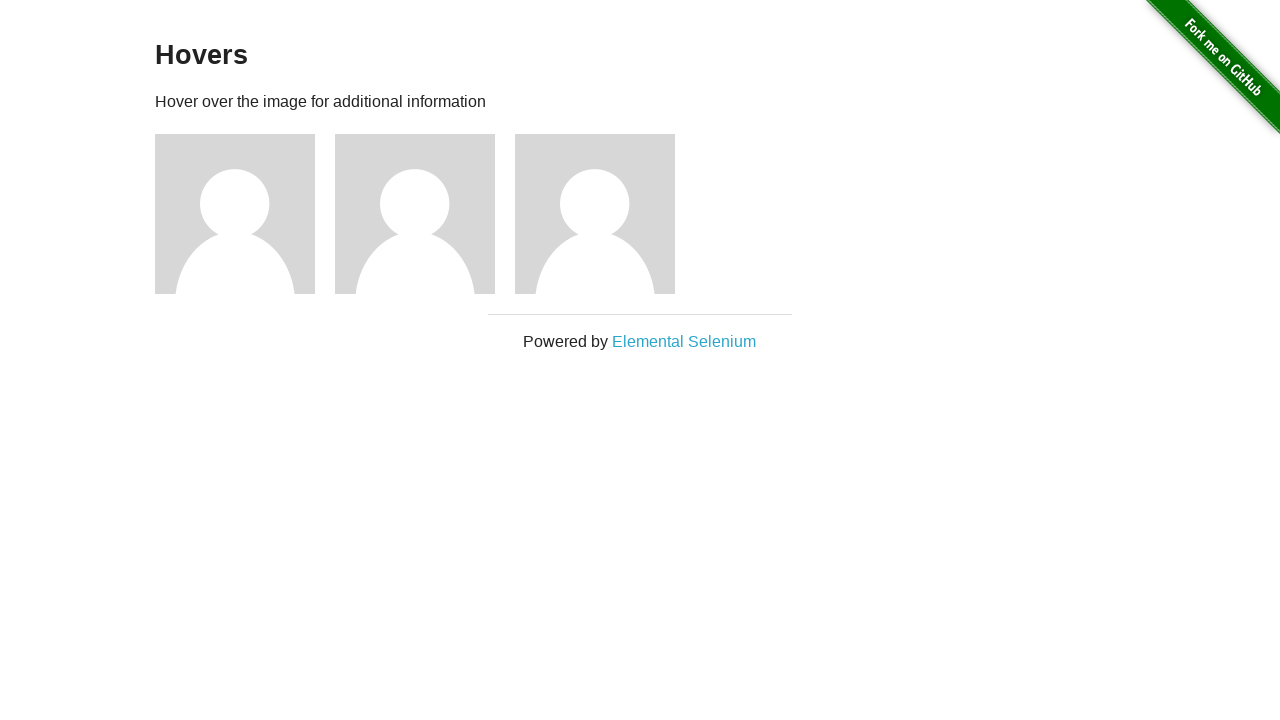

Located the first avatar image element
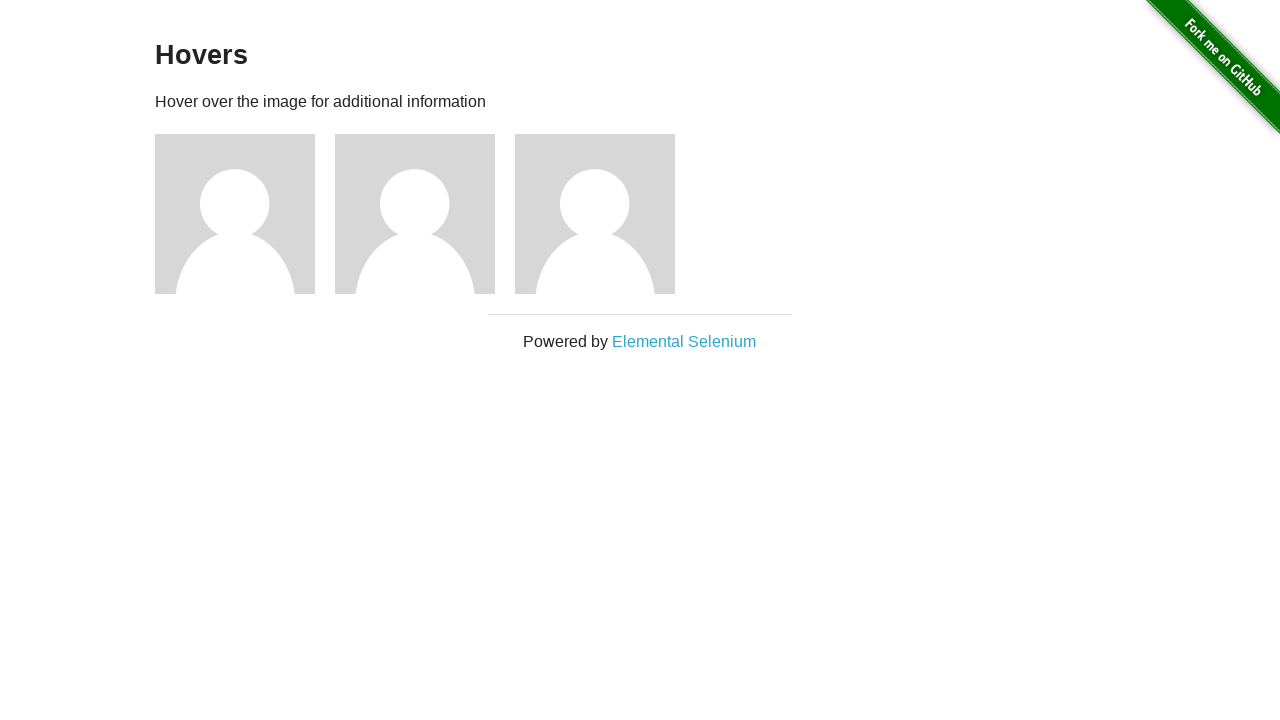

Located the caption element within the avatar
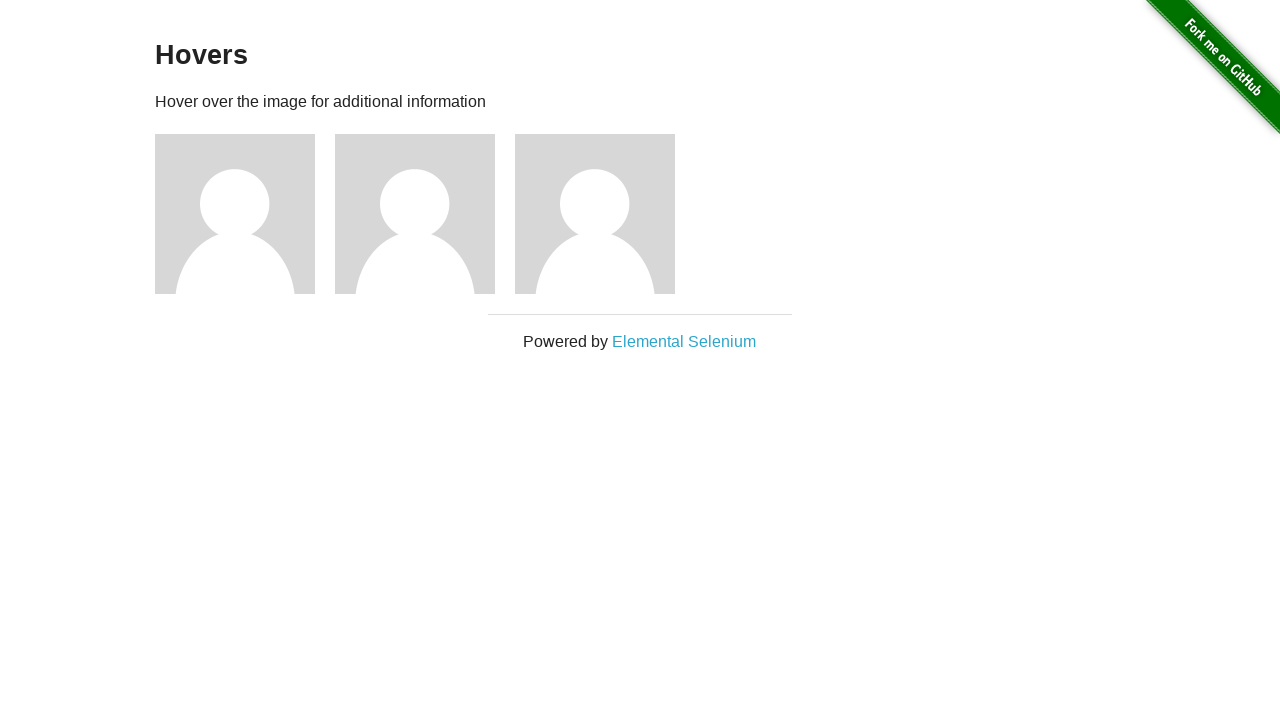

Verified caption is initially hidden
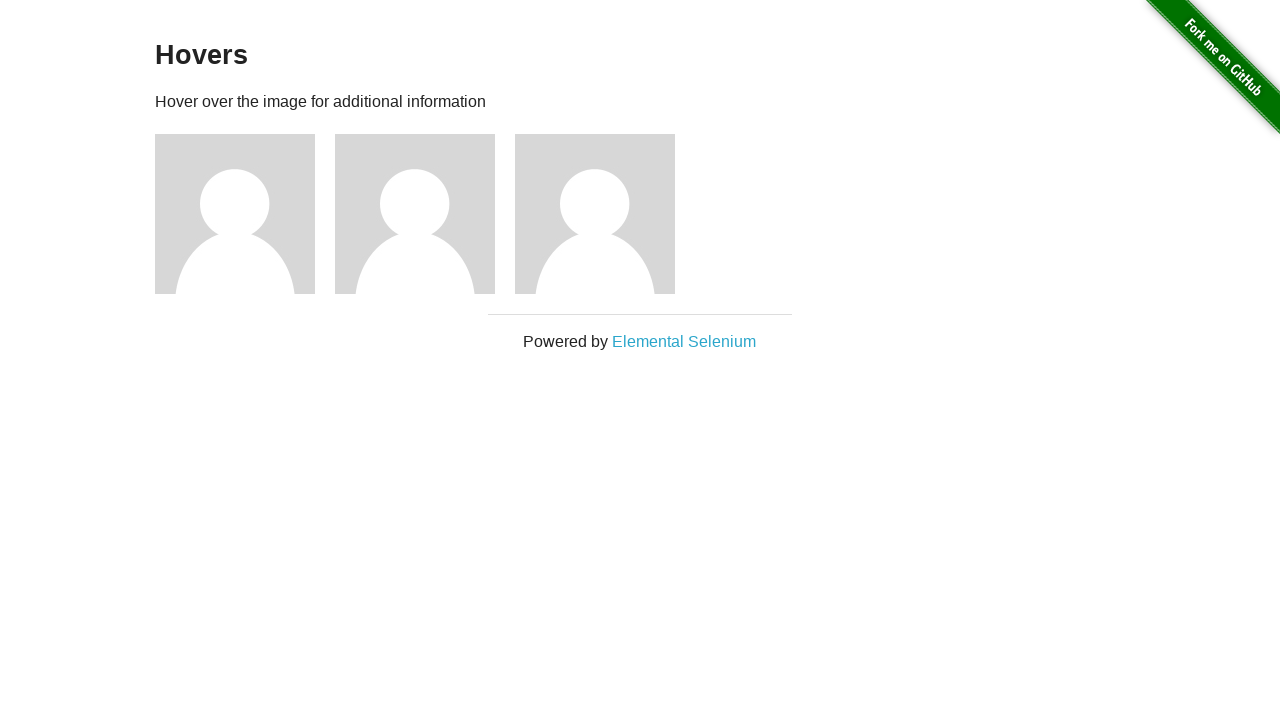

Moved mouse to hover over the avatar image at (245, 214) on .figure >> nth=0
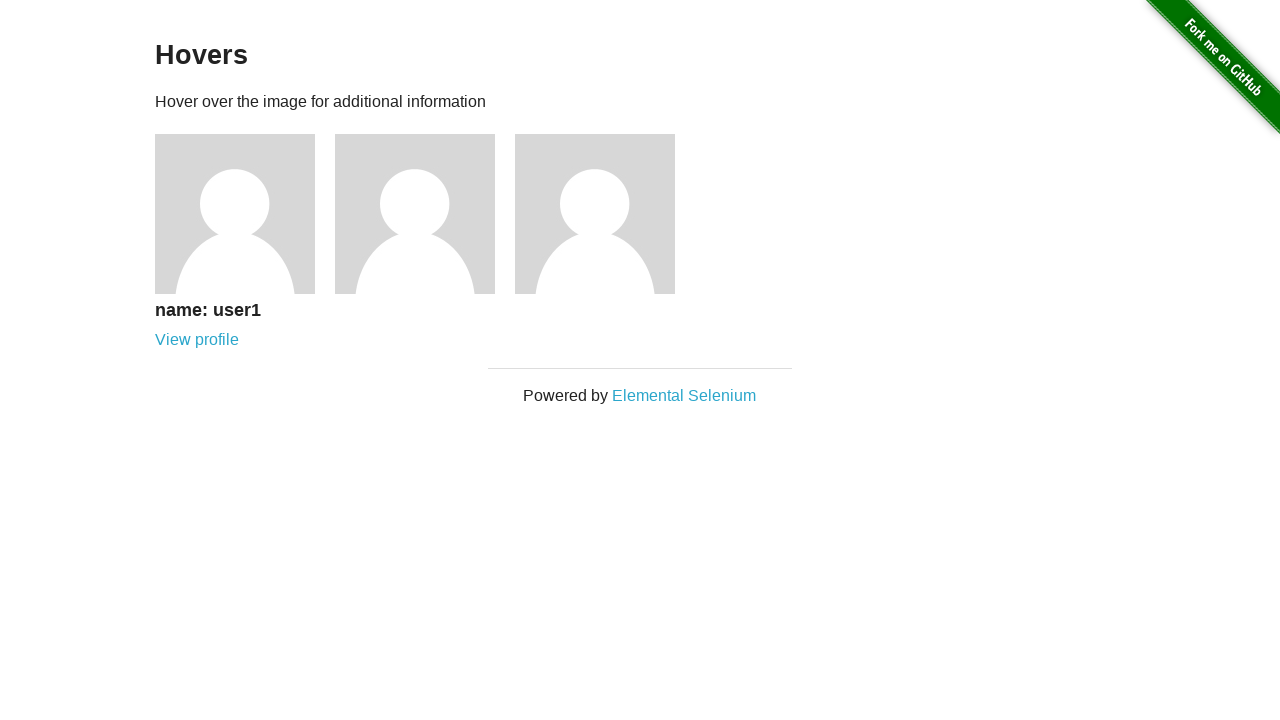

Verified caption is now visible after hover
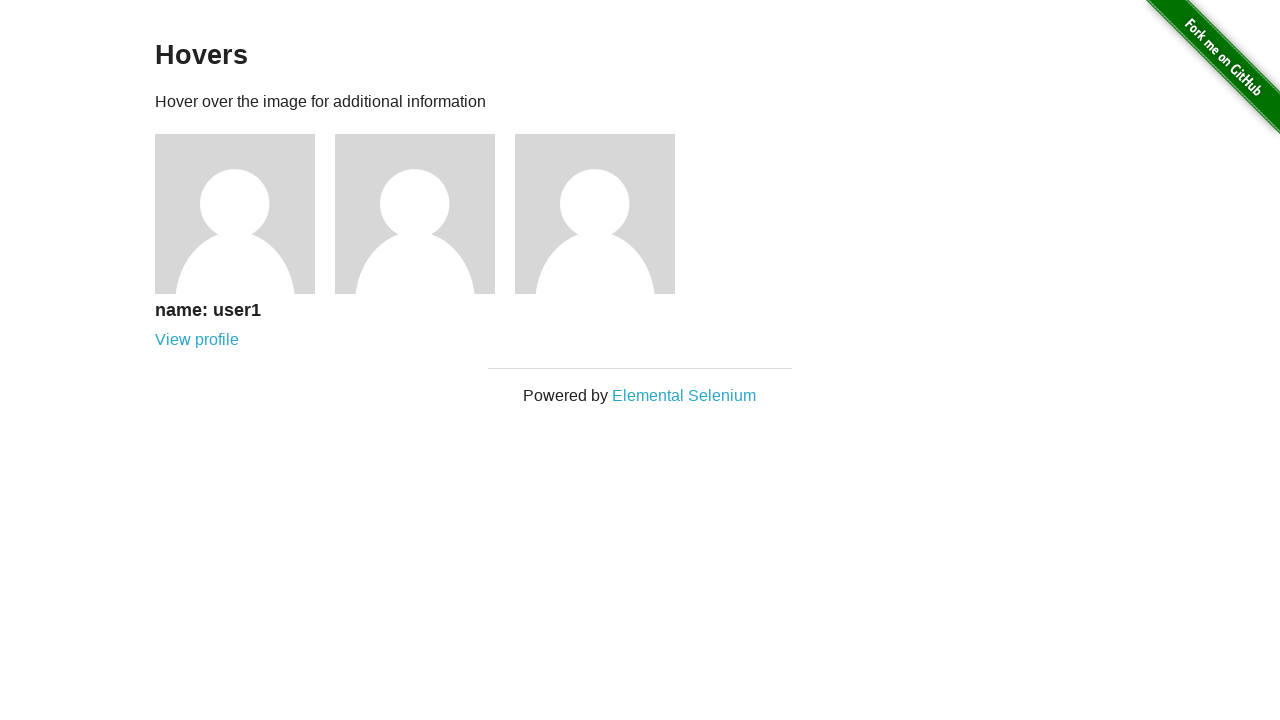

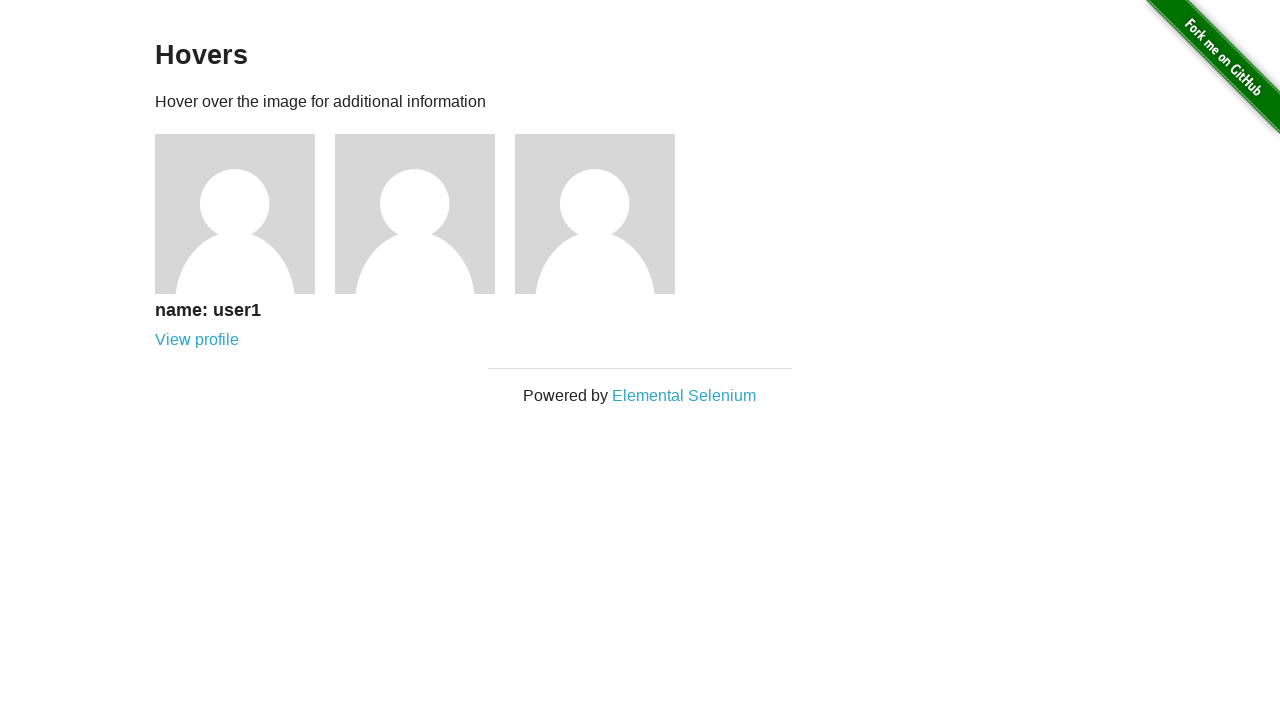